Navigates to user profile form, fills out profile details (name, age, height, weight), and submits the form

Starting URL: https://ashean.github.io/very_good_test/

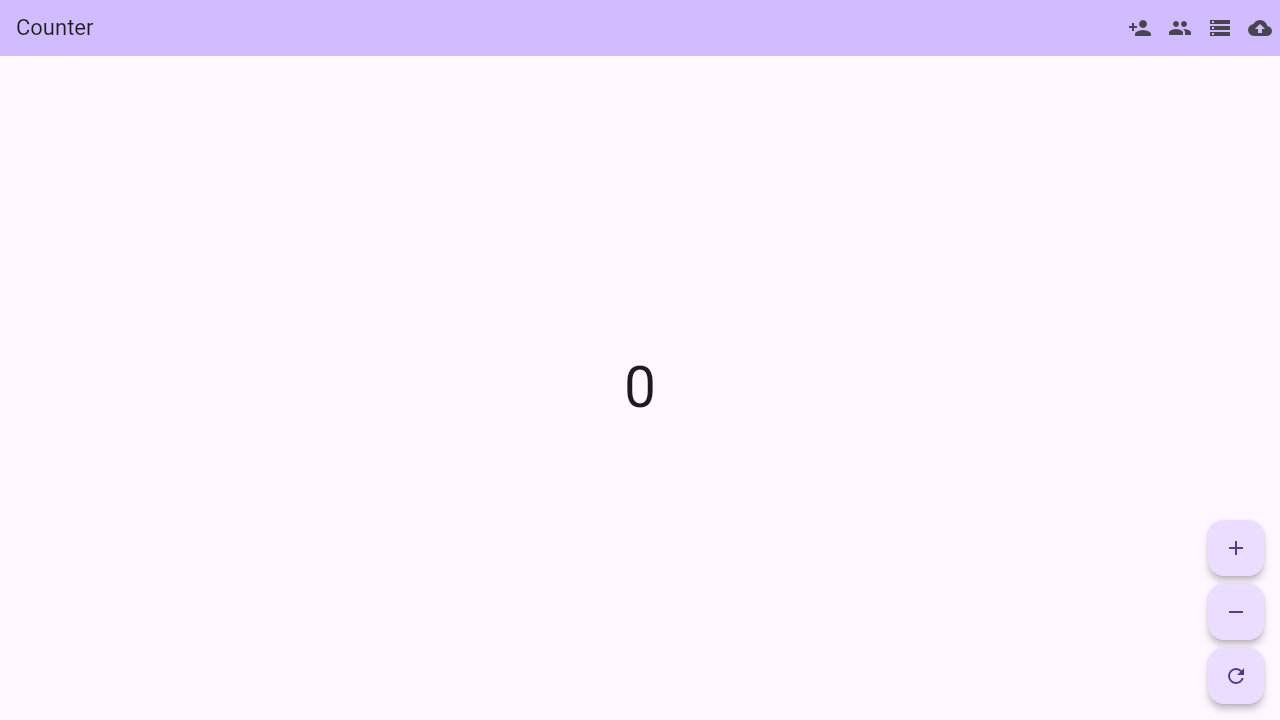

Navigated to user profile form page
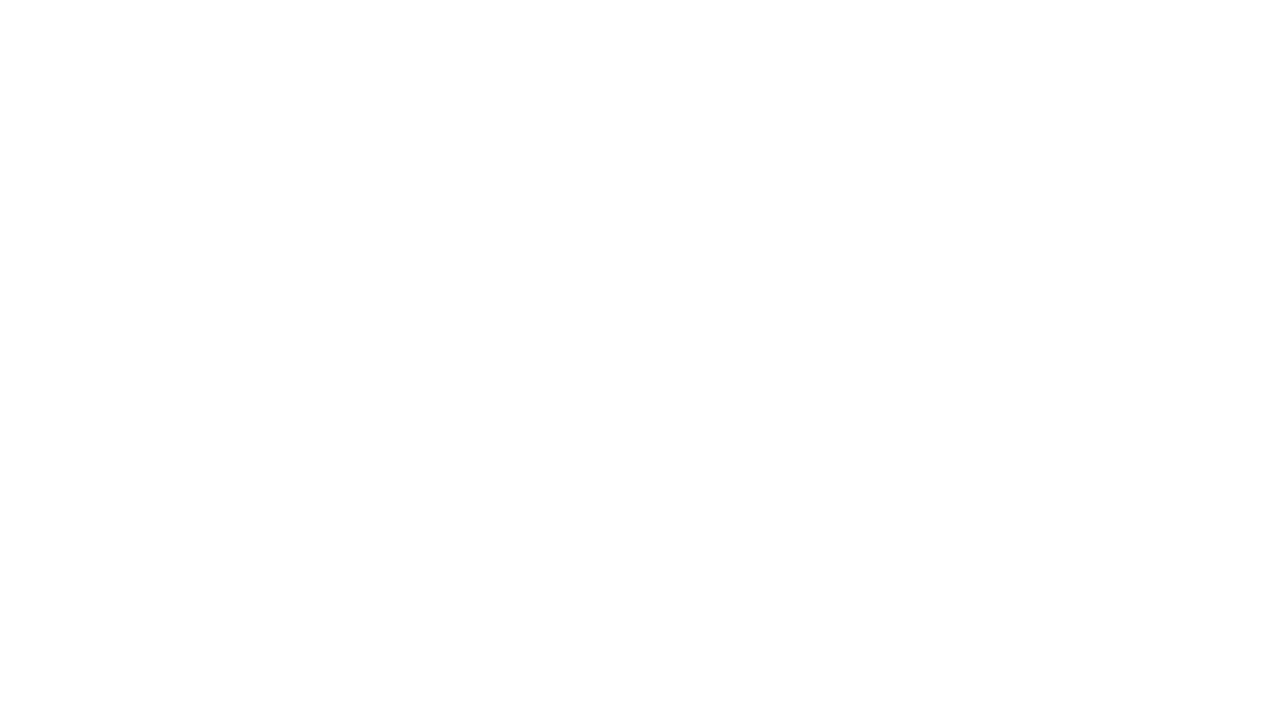

Waited for page to reach networkidle state
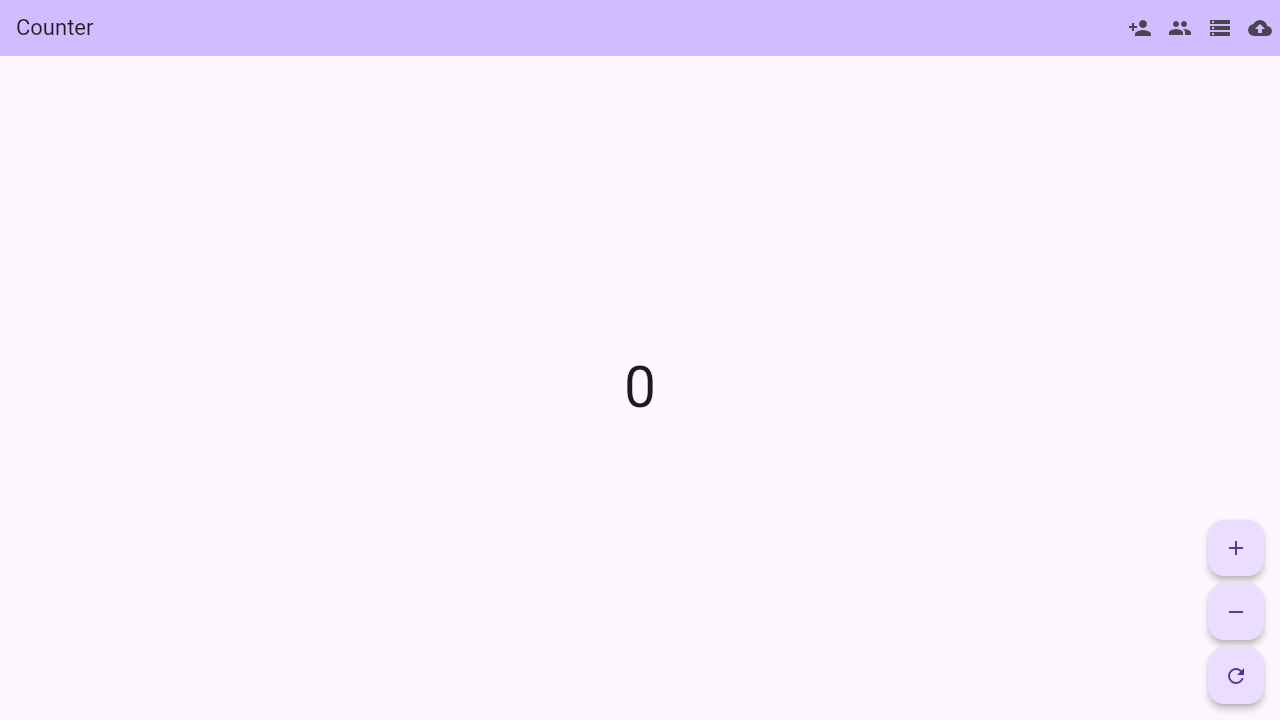

Waited 3 seconds for Flutter to fully load
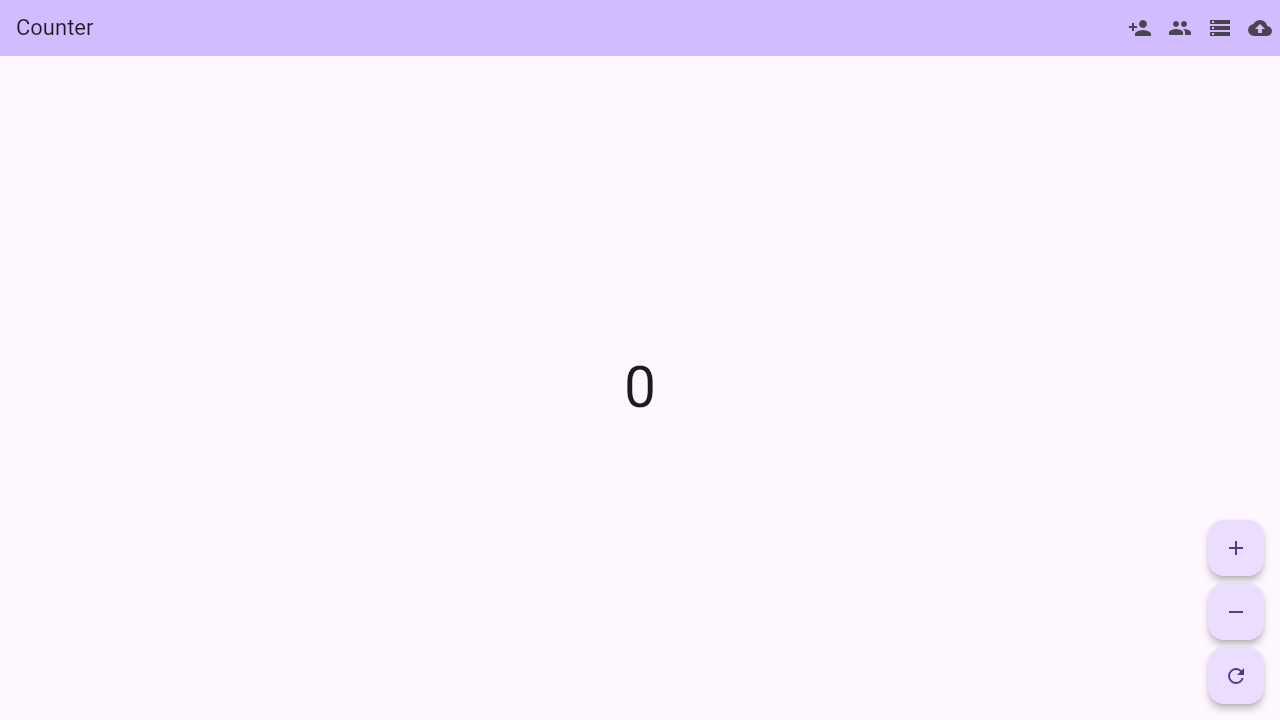

Clicked Add Profile button at (1140, 28) on [role='button'] >> internal:has-text="Add Profile"i >> internal:or="[aria-label*
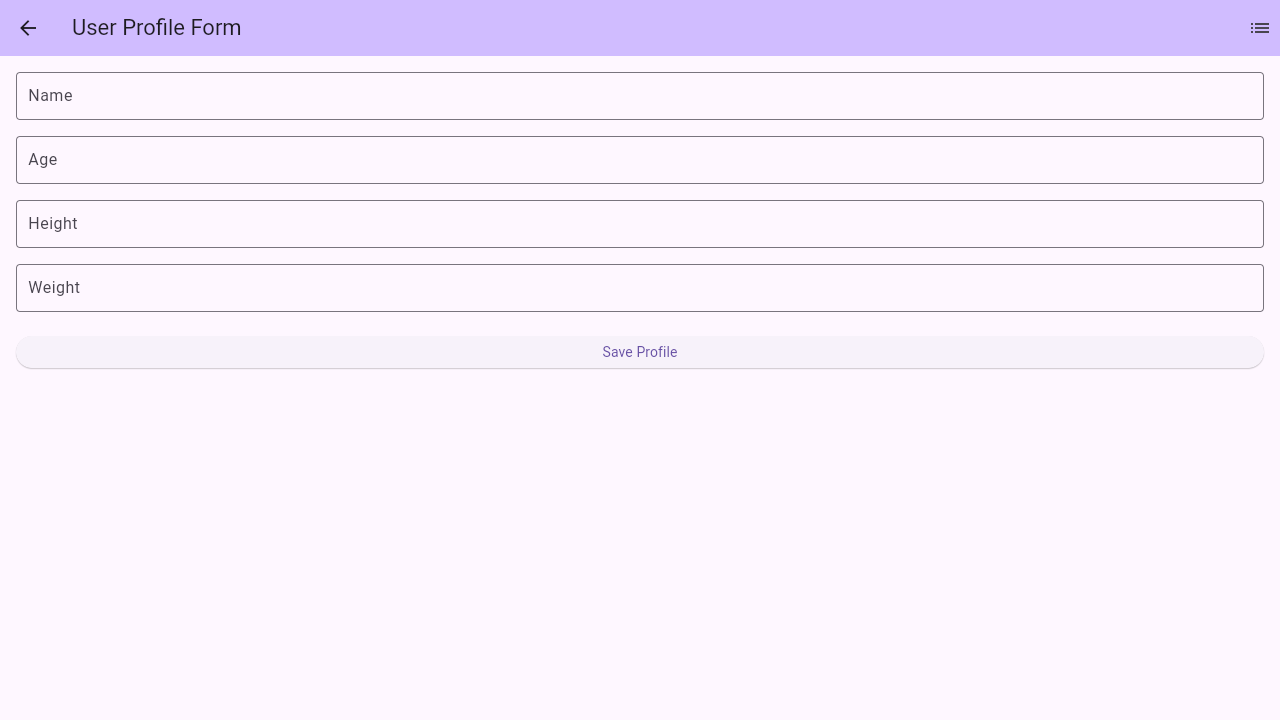

Waited 2 seconds for form to load
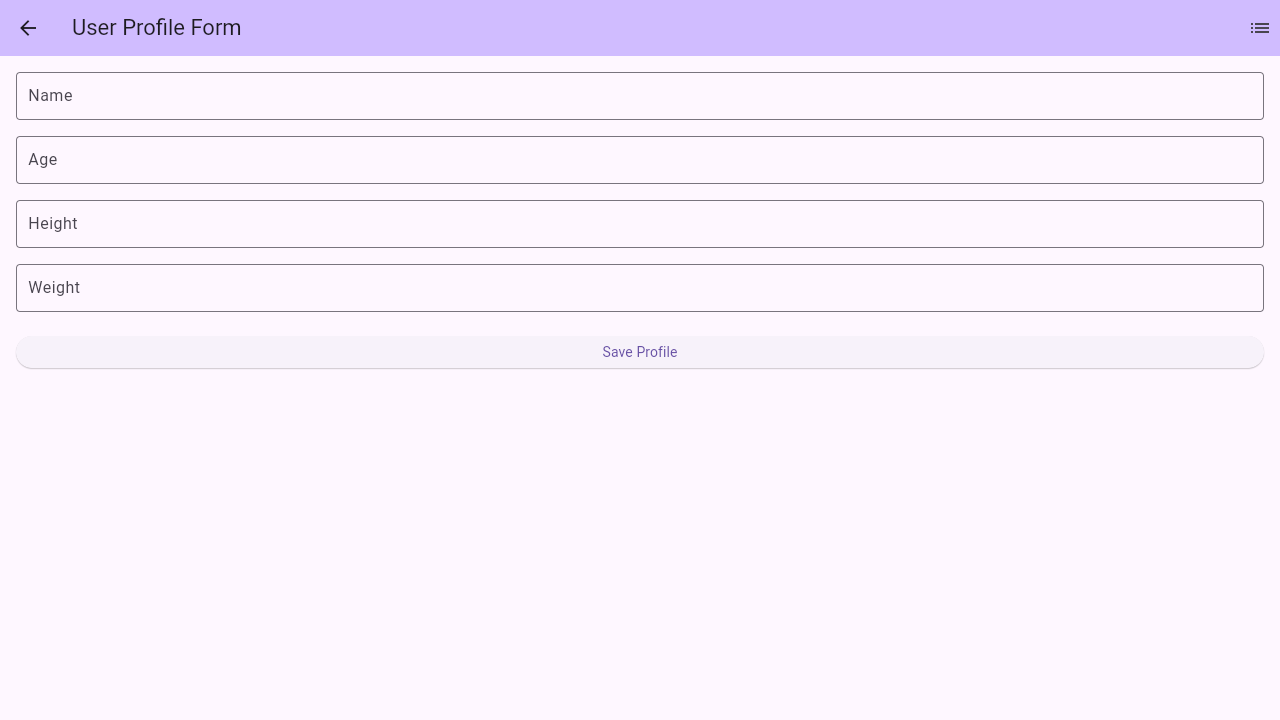

Filled name field with 'John Doe' on input >> nth=0
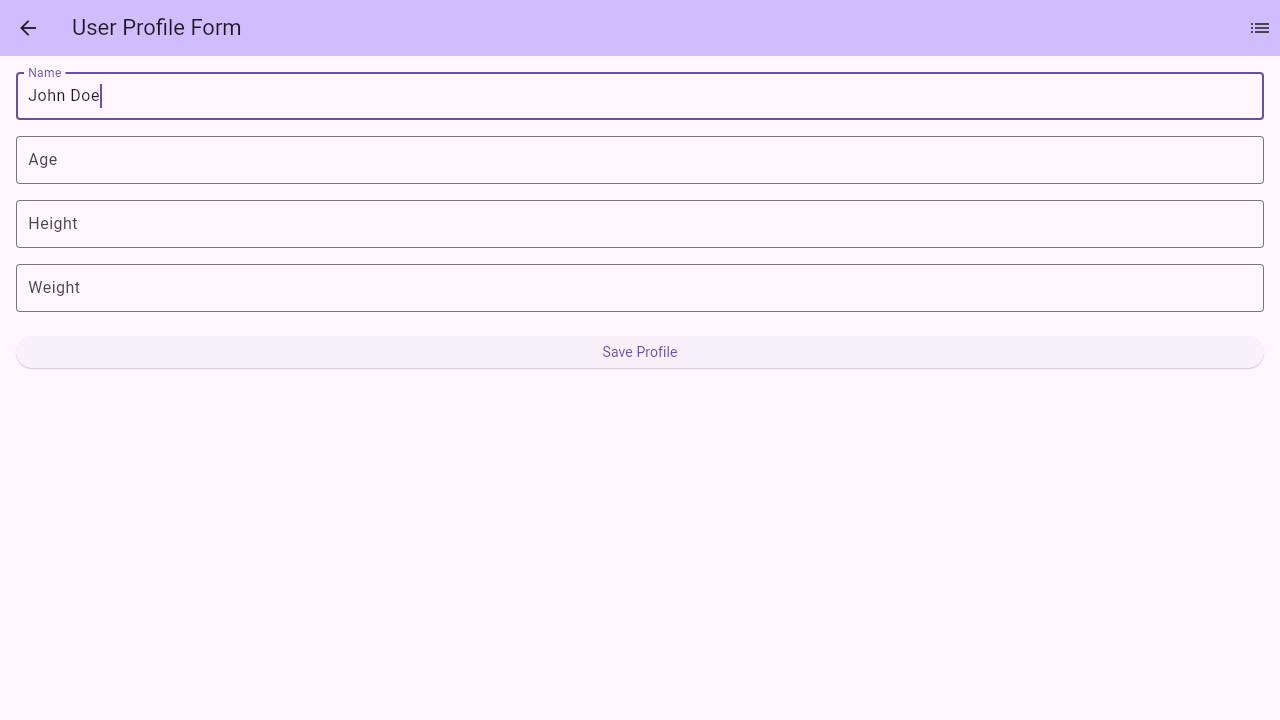

Filled age field with '30' on input >> nth=1
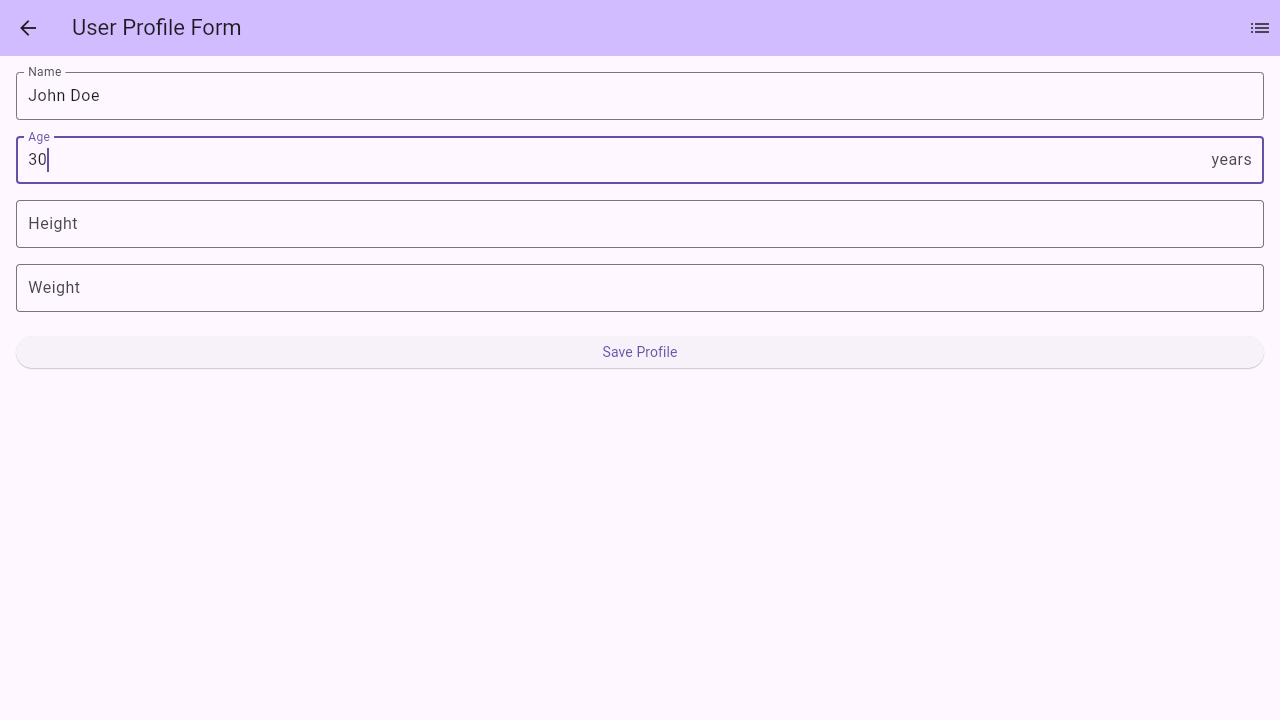

Filled height field with '175.5' on input >> nth=2
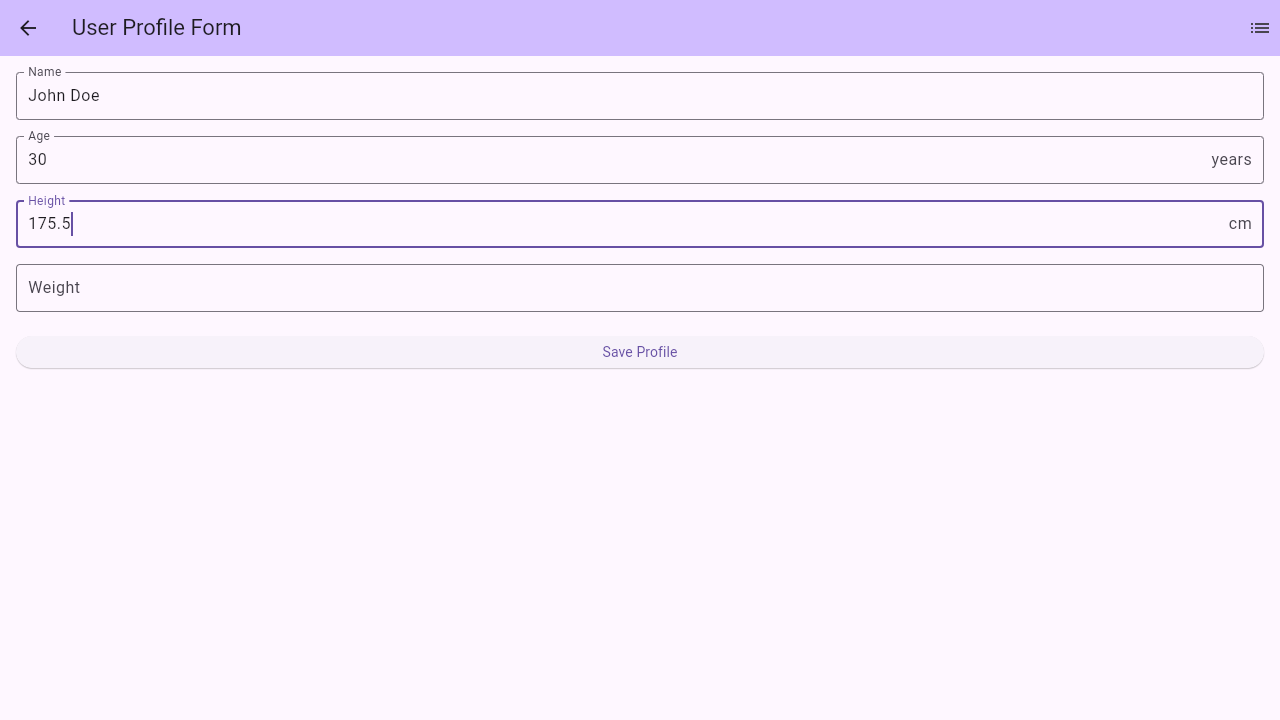

Filled weight field with '70.2' on input >> nth=3
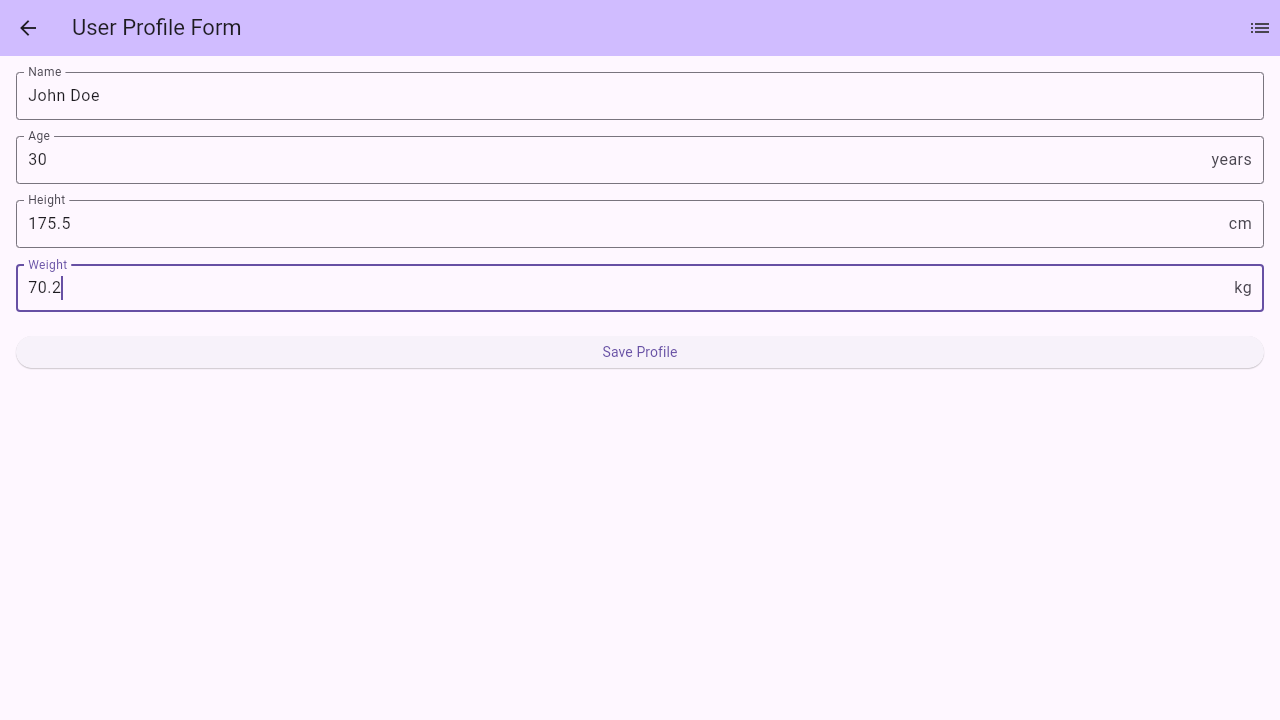

Clicked Save Profile button to submit form at (640, 352) on [role='button'] >> internal:has-text="Save Profile"i >> nth=0
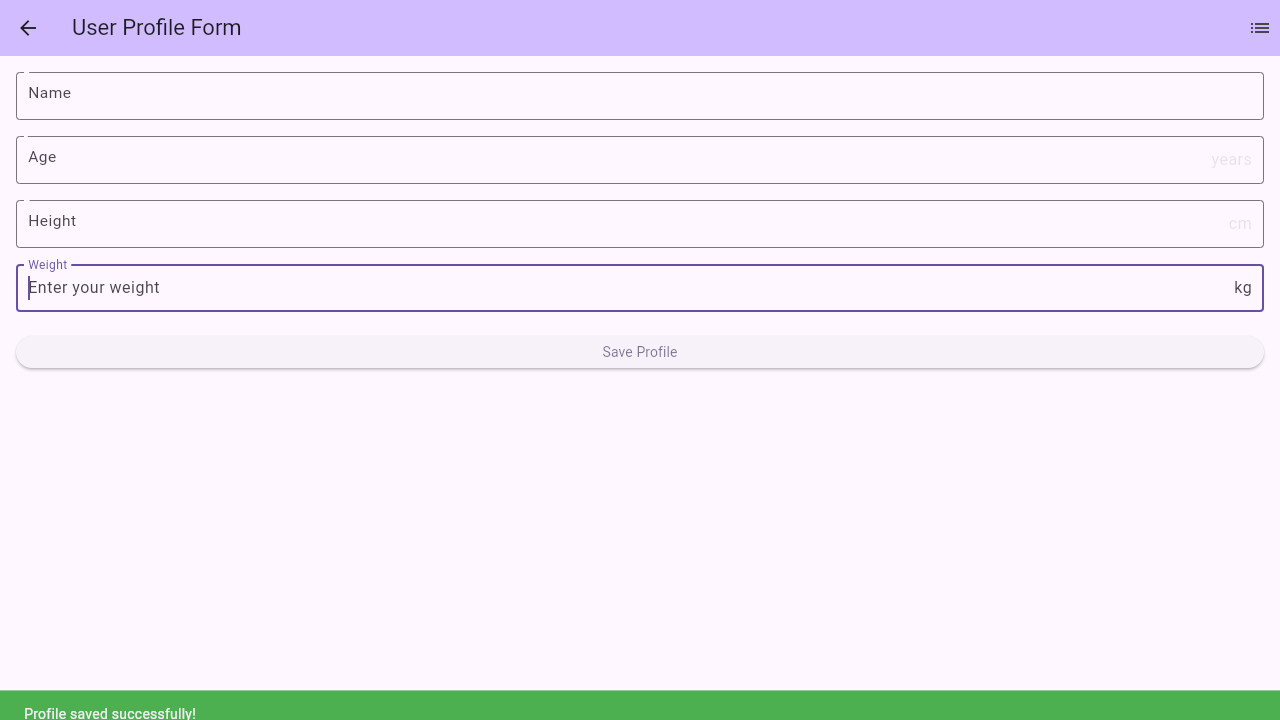

Waited 2 seconds for form submission to complete
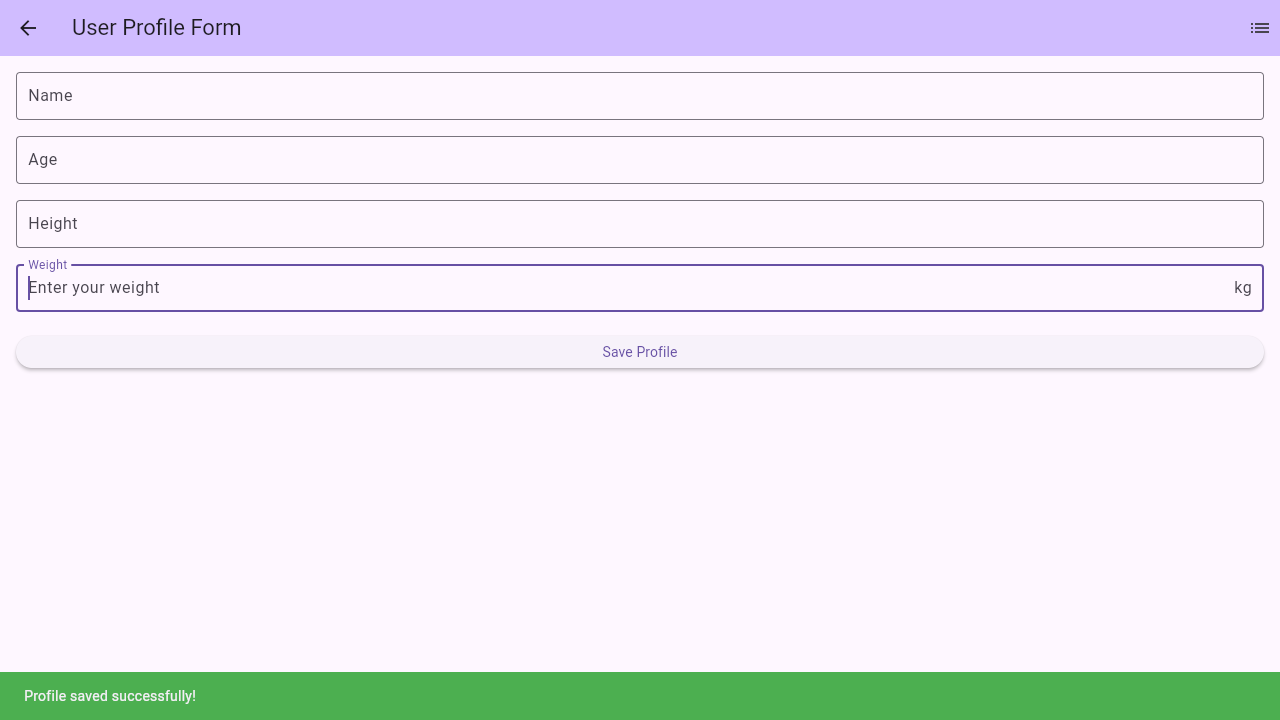

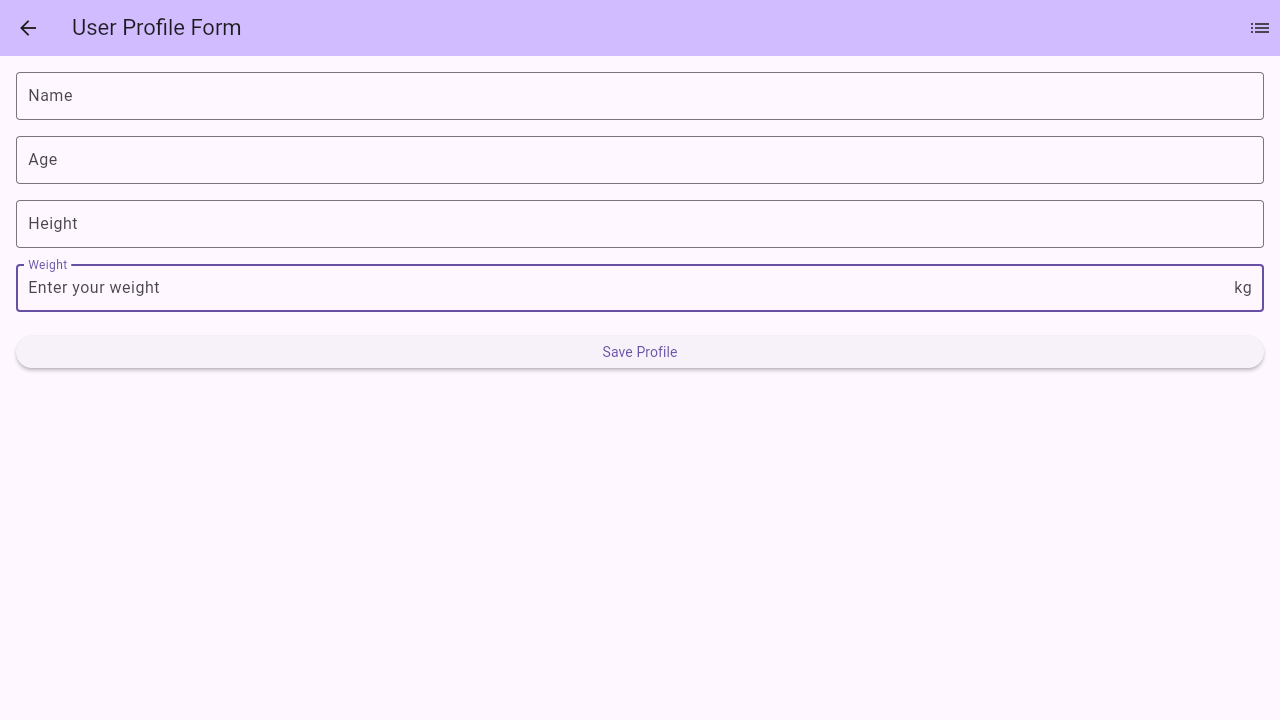